Tests a registration form by filling in date of birth fields (year, month, day), password fields, and submitting the form.

Starting URL: https://demo.automationtesting.in/Register.html

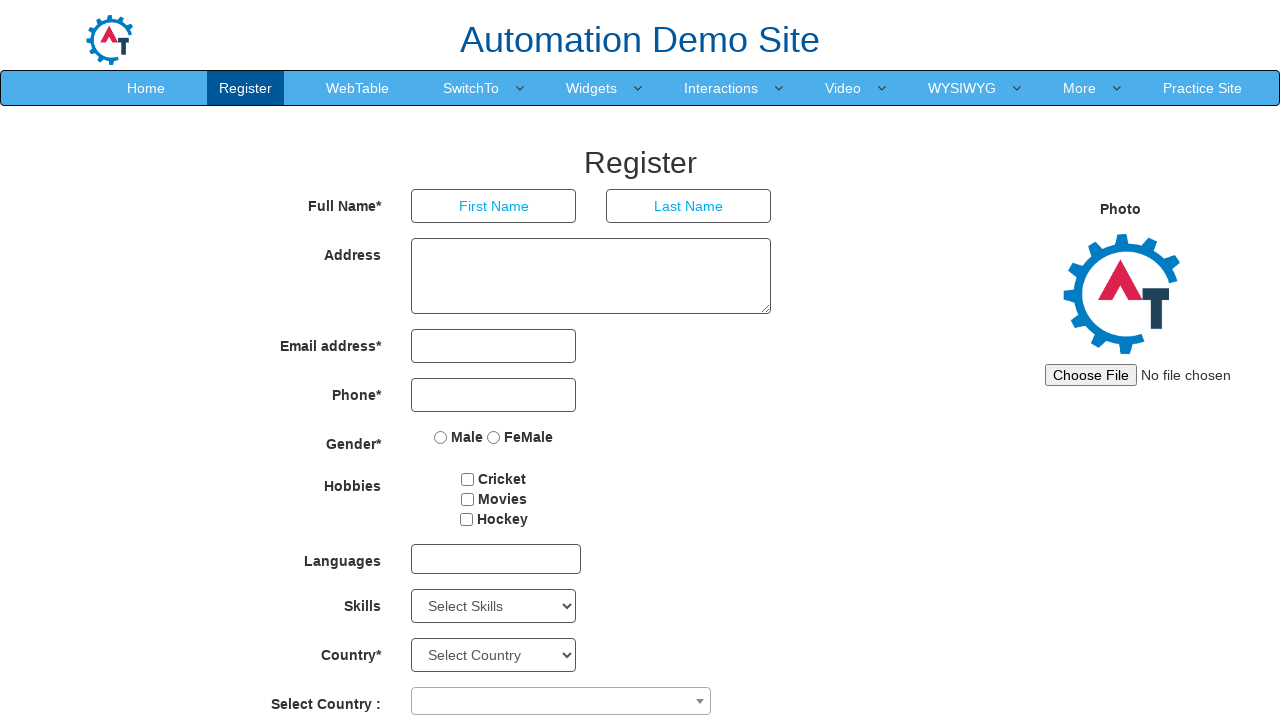

Selected year of birth: 1995 on #yearbox
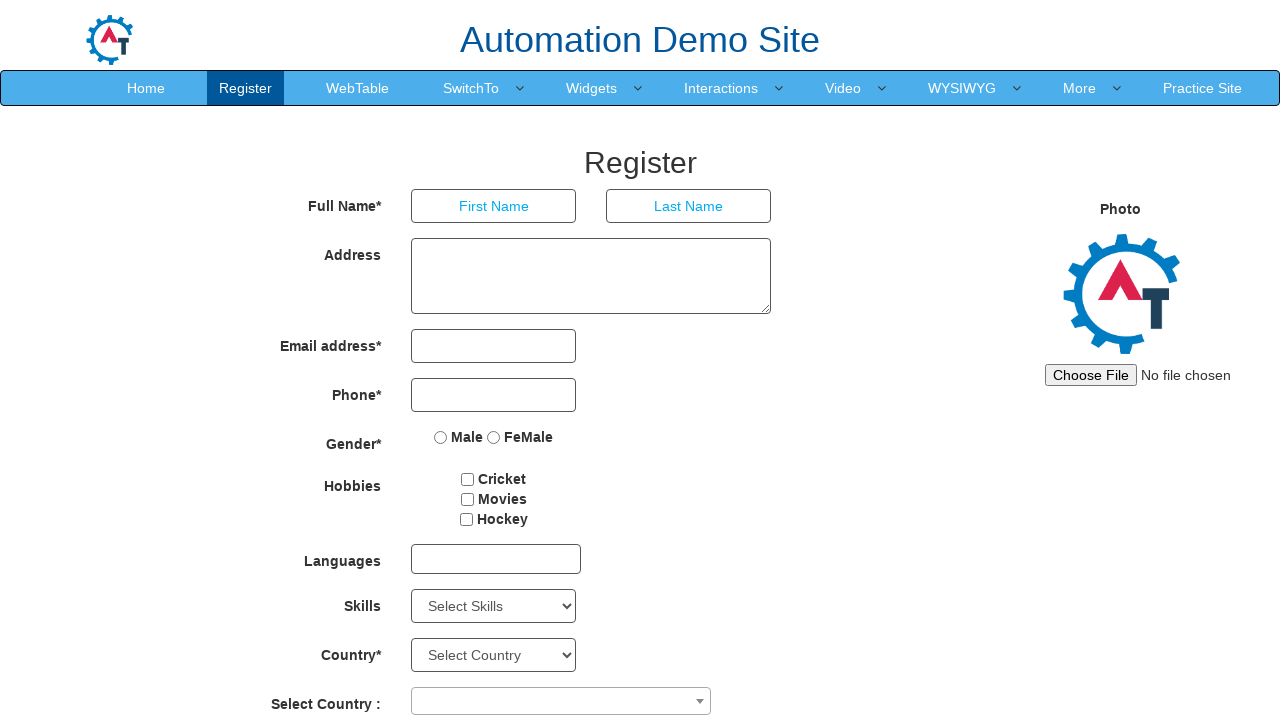

Selected month of birth: July on select[ng-model='monthbox']
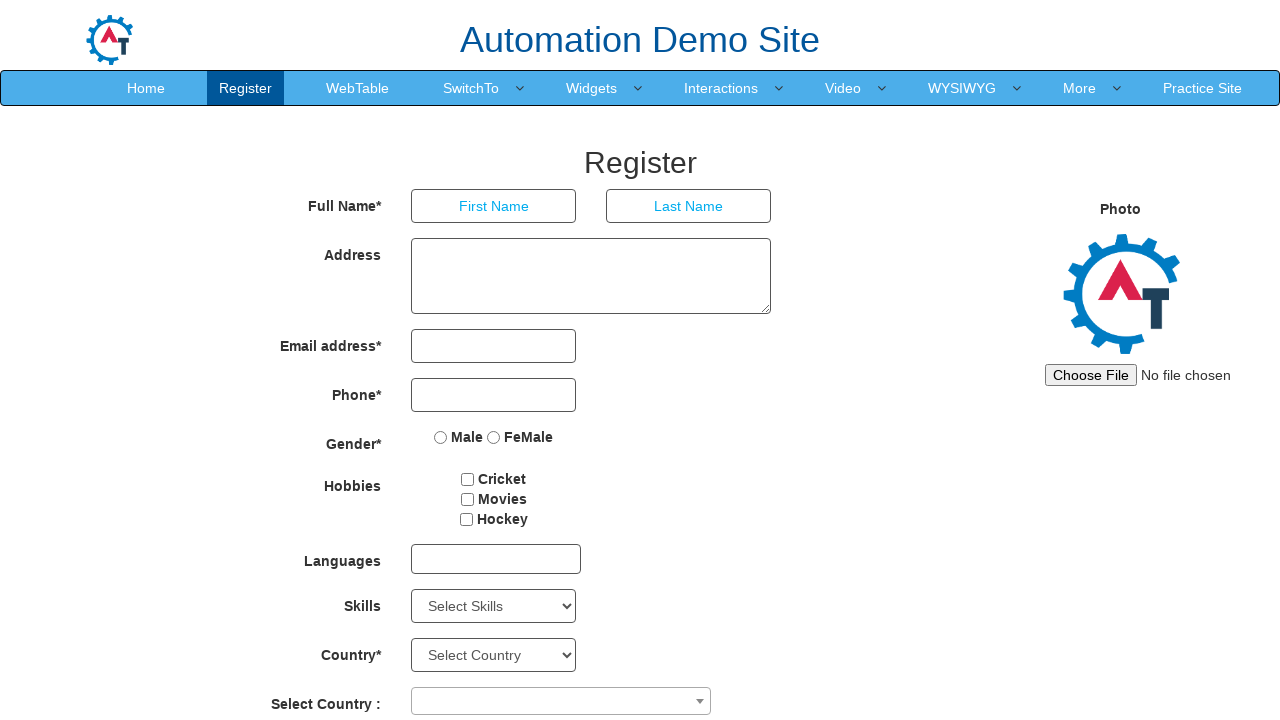

Selected day of birth: 20 on #daybox
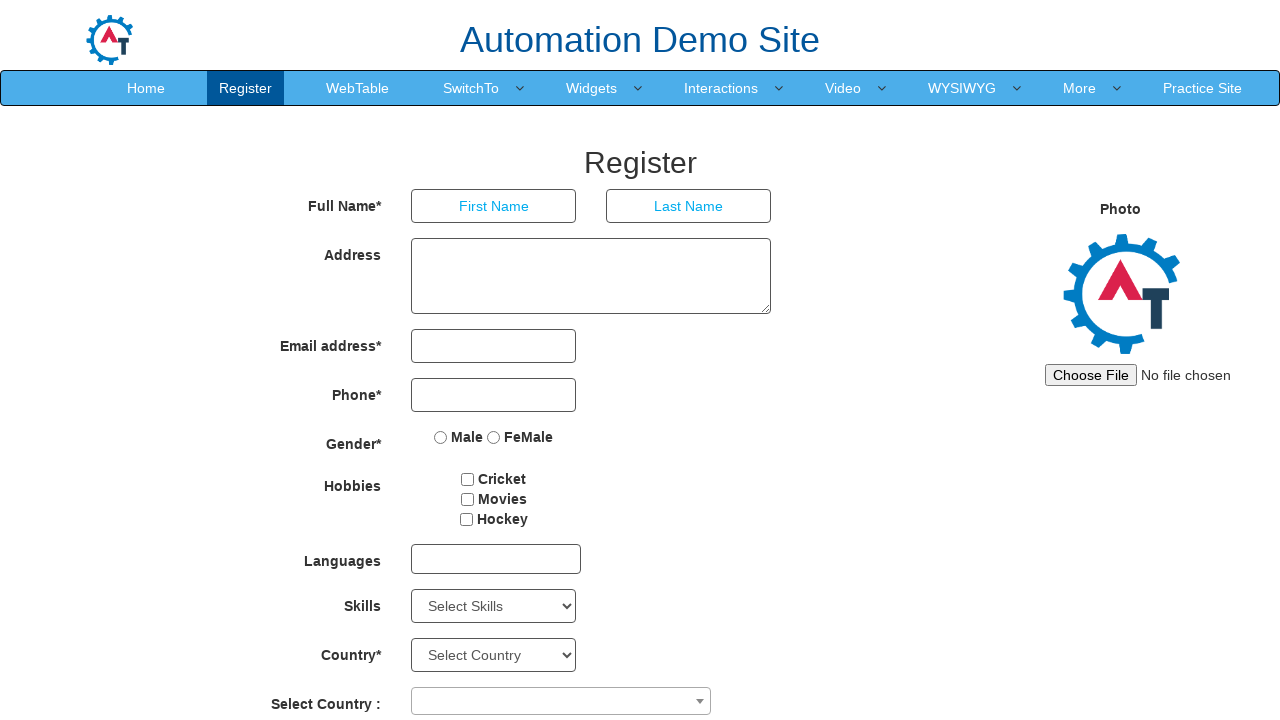

Entered password in first password field on #firstpassword
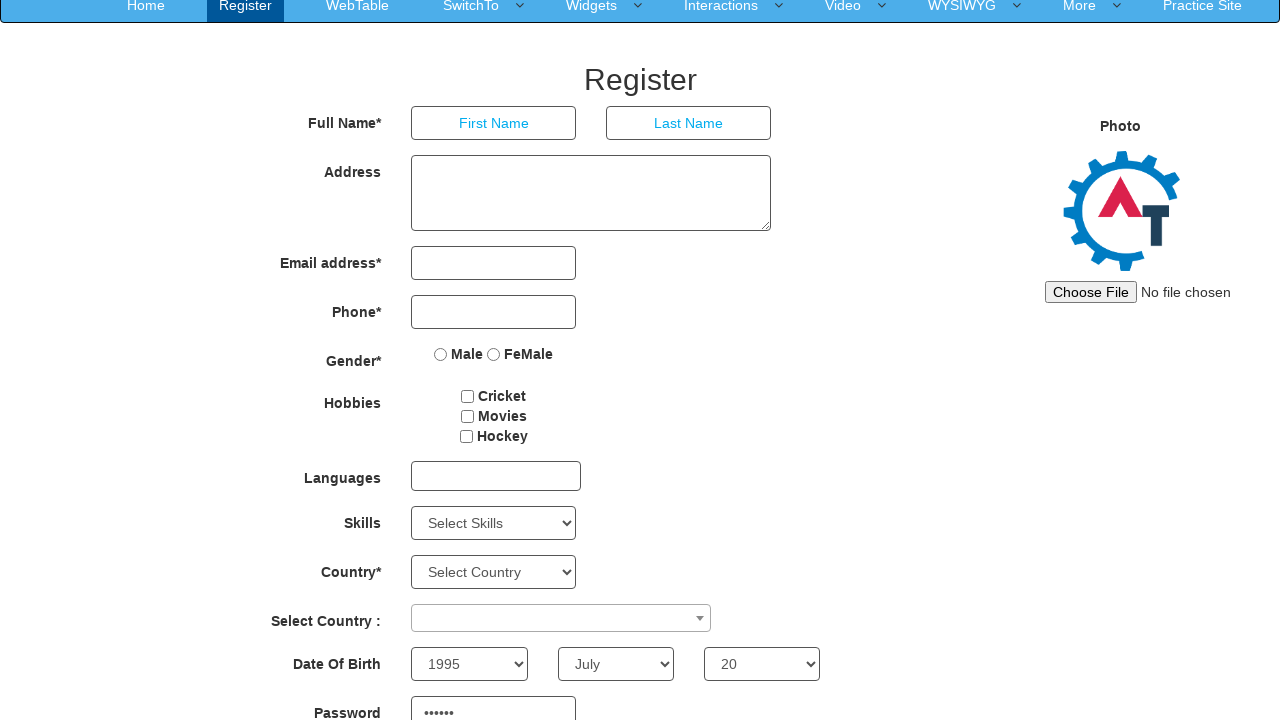

Confirmed password in second password field on #secondpassword
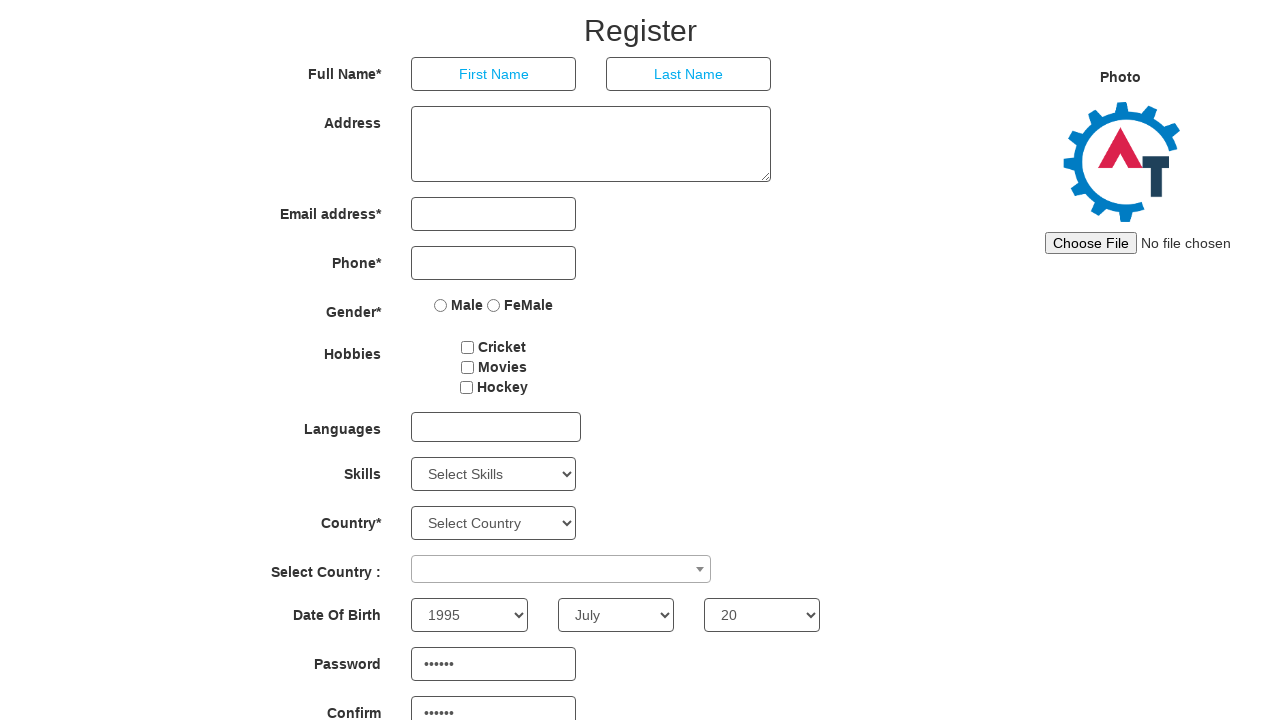

Clicked submit button to complete registration form at (572, 623) on #submitbtn
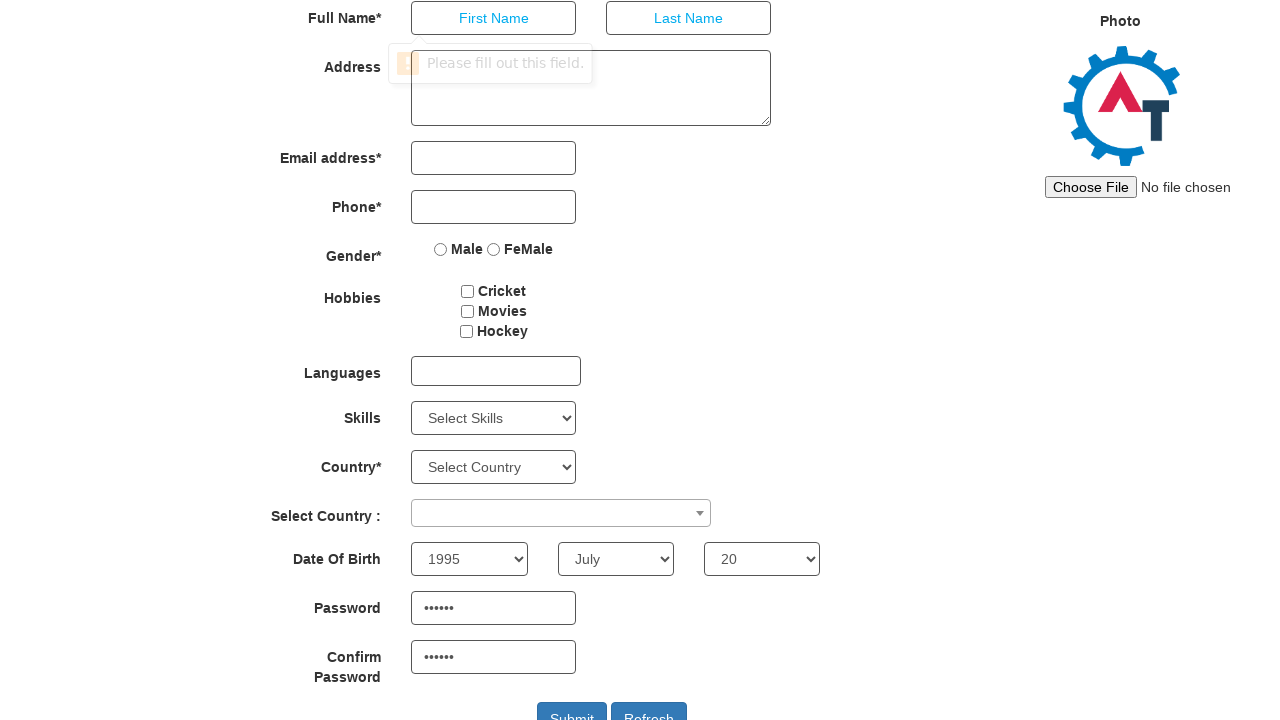

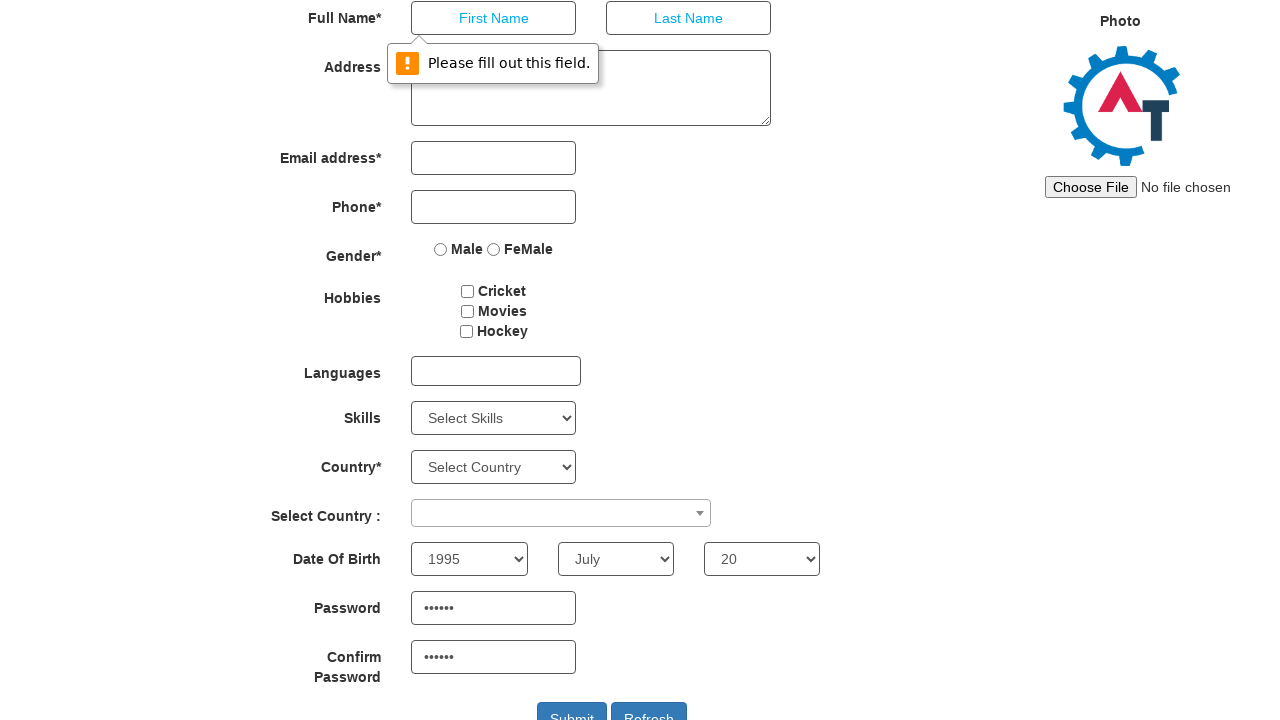